Tests the Droppable jQuery UI component by dragging an element and dropping it onto a target drop zone, verifying the drop was successful.

Starting URL: https://jqueryui.com/

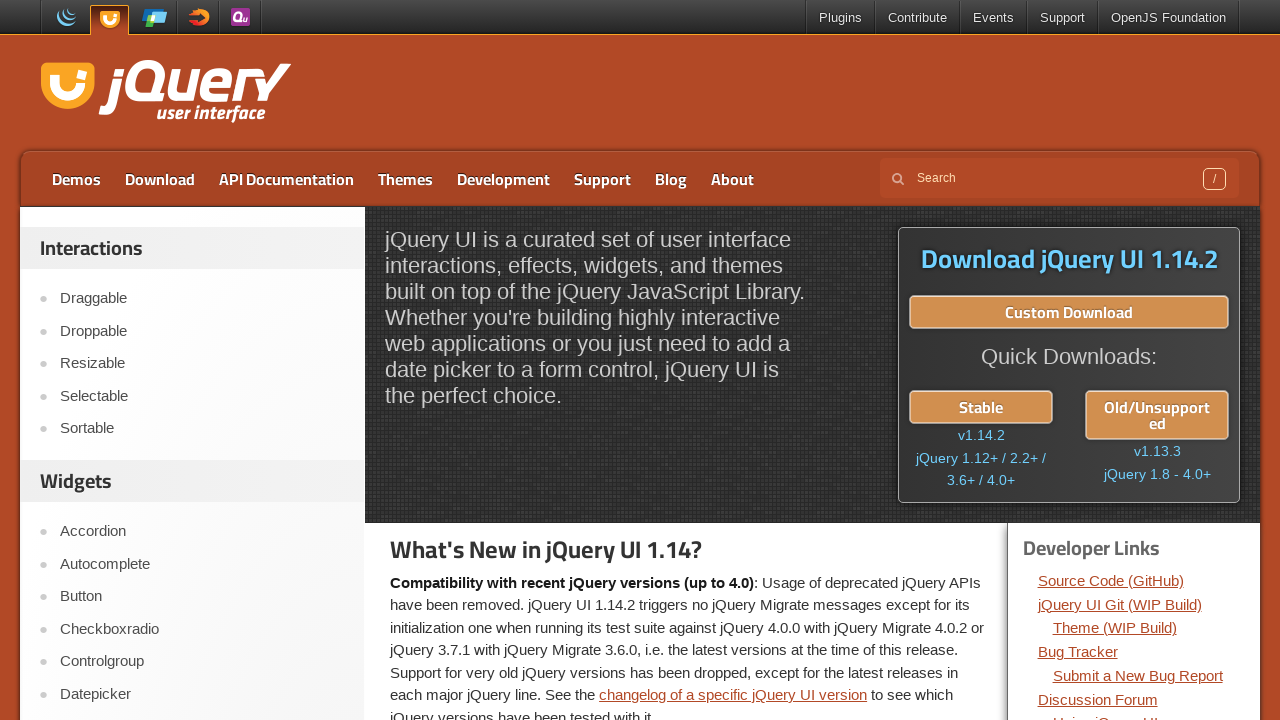

Clicked on the Droppable link at (202, 331) on a:text('Droppable')
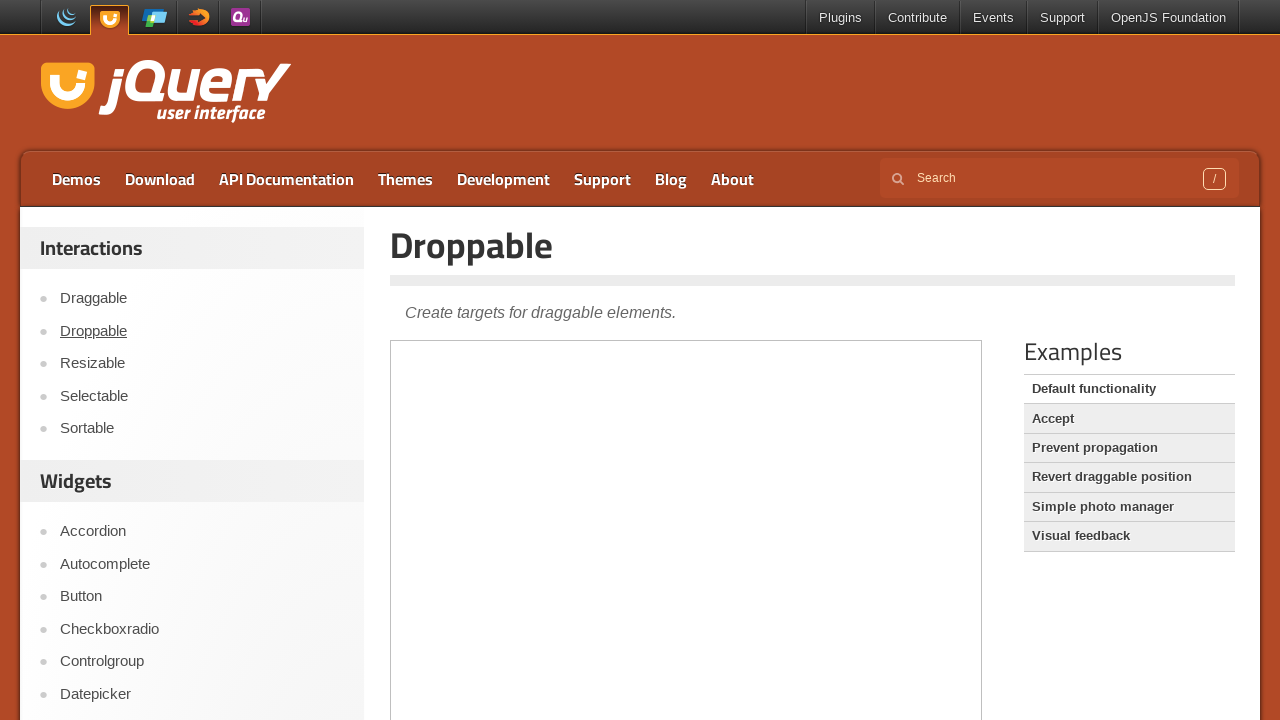

Droppable page loaded successfully
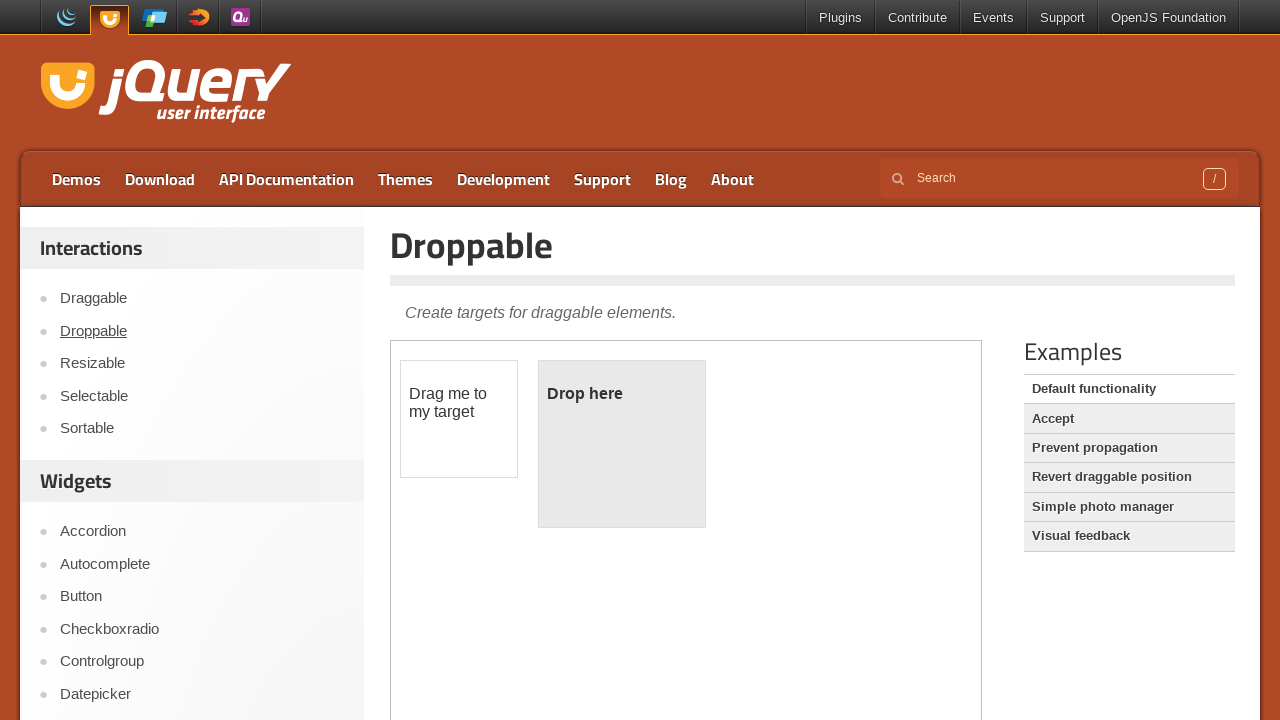

Located the demo iframe
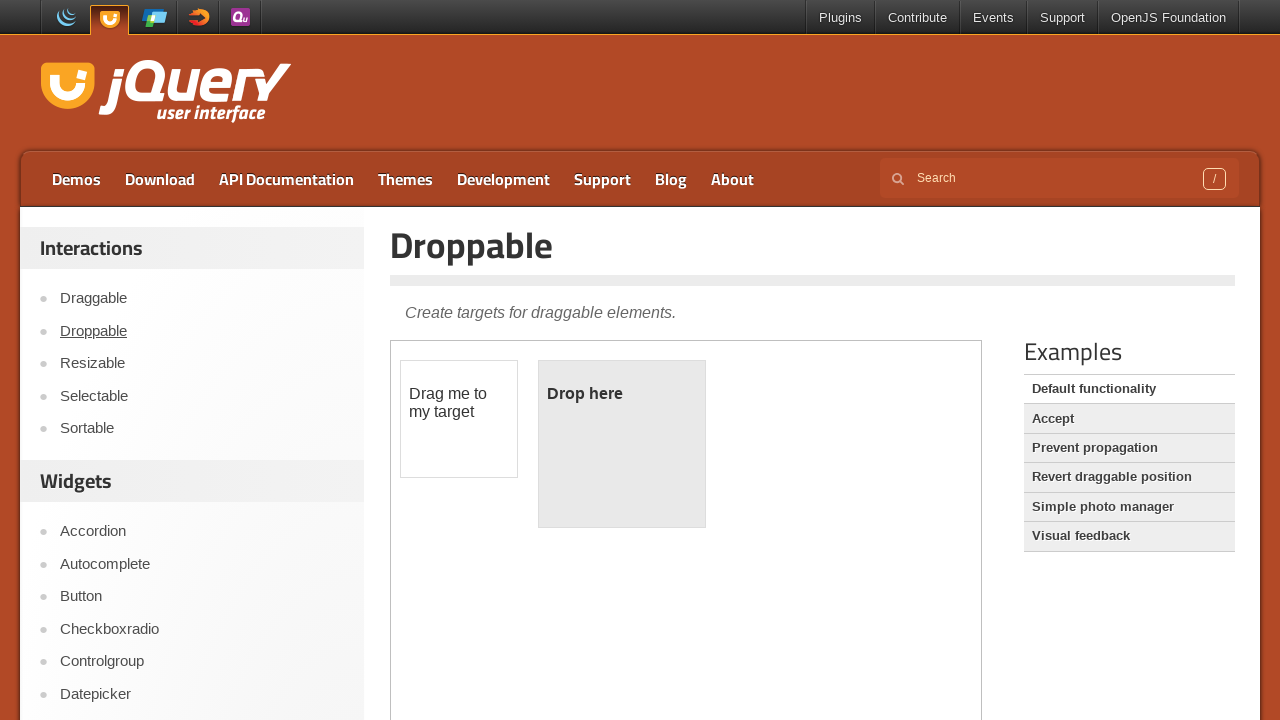

Located draggable and droppable elements
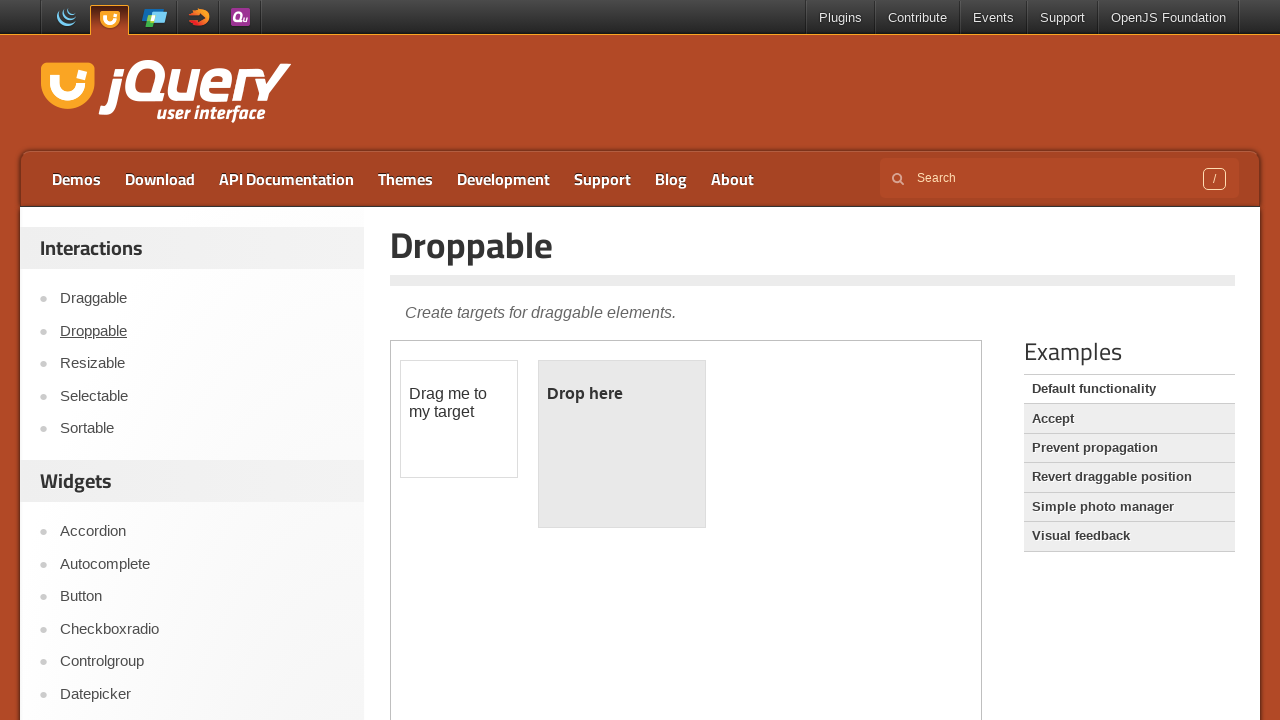

Dragged the draggable element onto the droppable target zone at (622, 444)
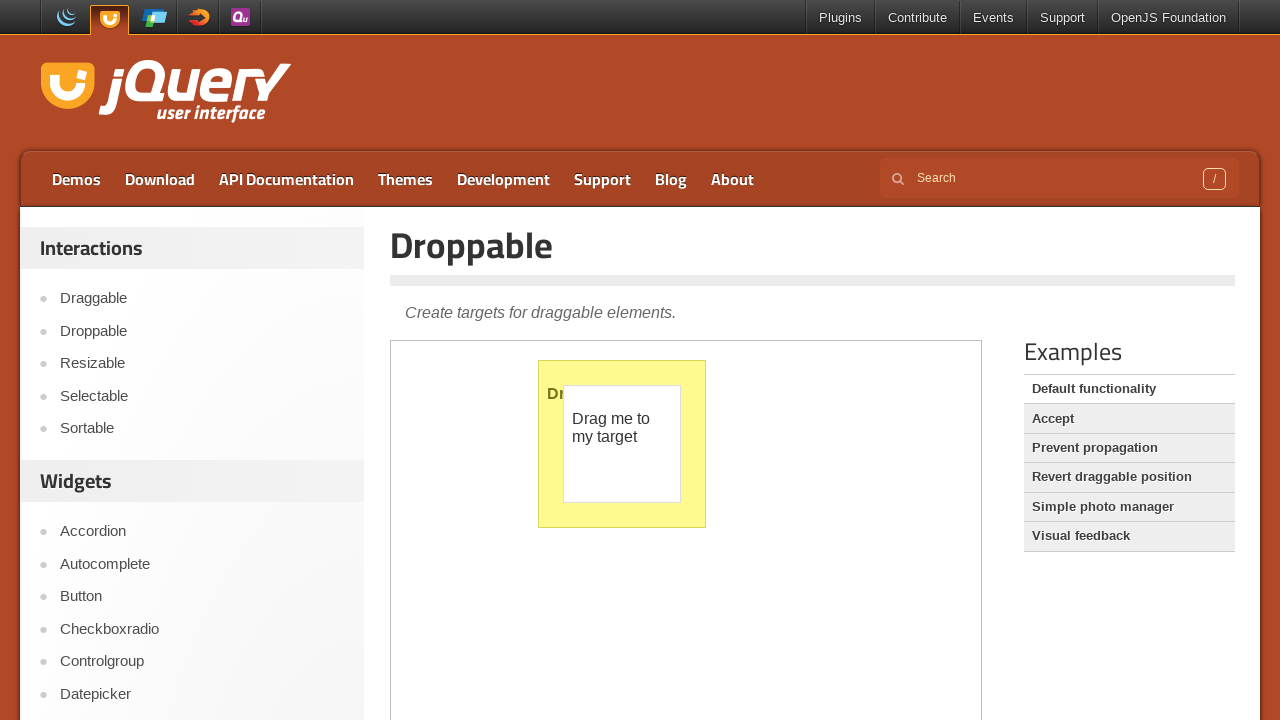

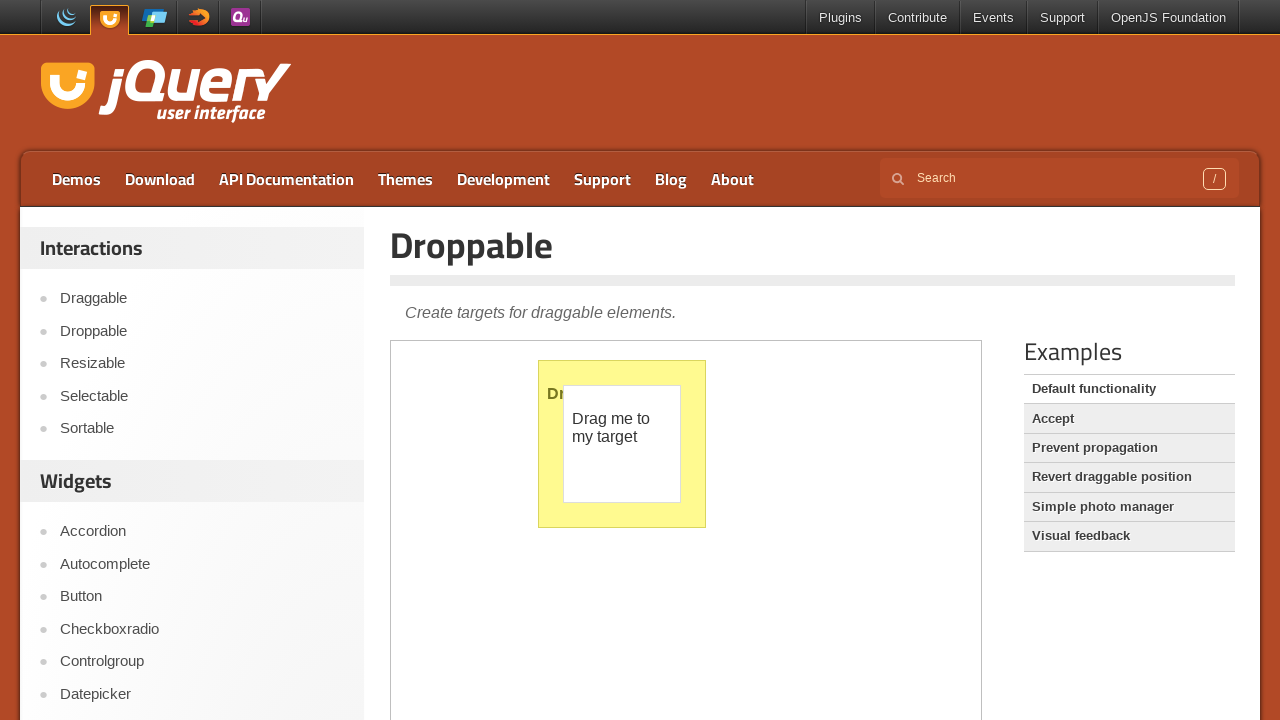